Tests that hovering over Catalog menu and clicking on "Photos/Videos" submenu navigates to the Photos/Videos category page.

Starting URL: http://intershop5.skillbox.ru/

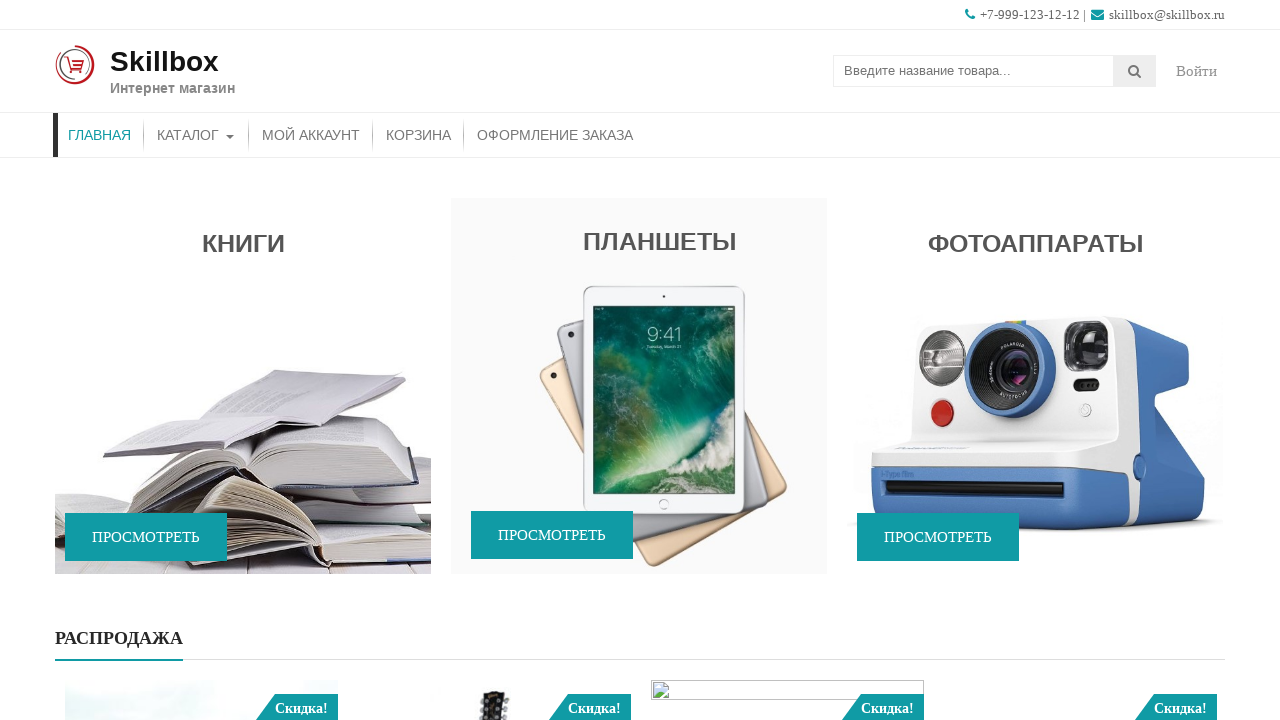

Hovered over Catalog menu to reveal submenu at (196, 135) on xpath=//*[contains(@class, 'store-menu')]//*[.='Каталог']
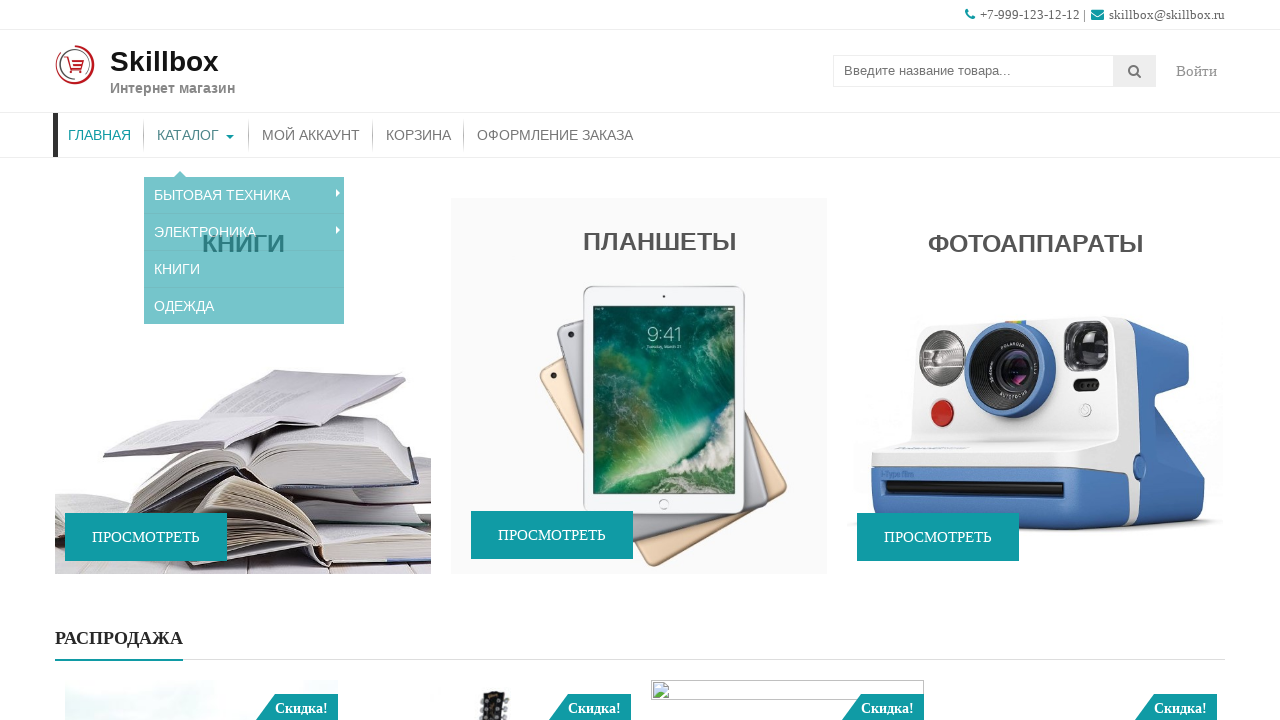

Hovered over Electronics to reveal nested submenu at (244, 224) on xpath=//*[contains(@class, 'sub-menu')]//a[.='Электроника']
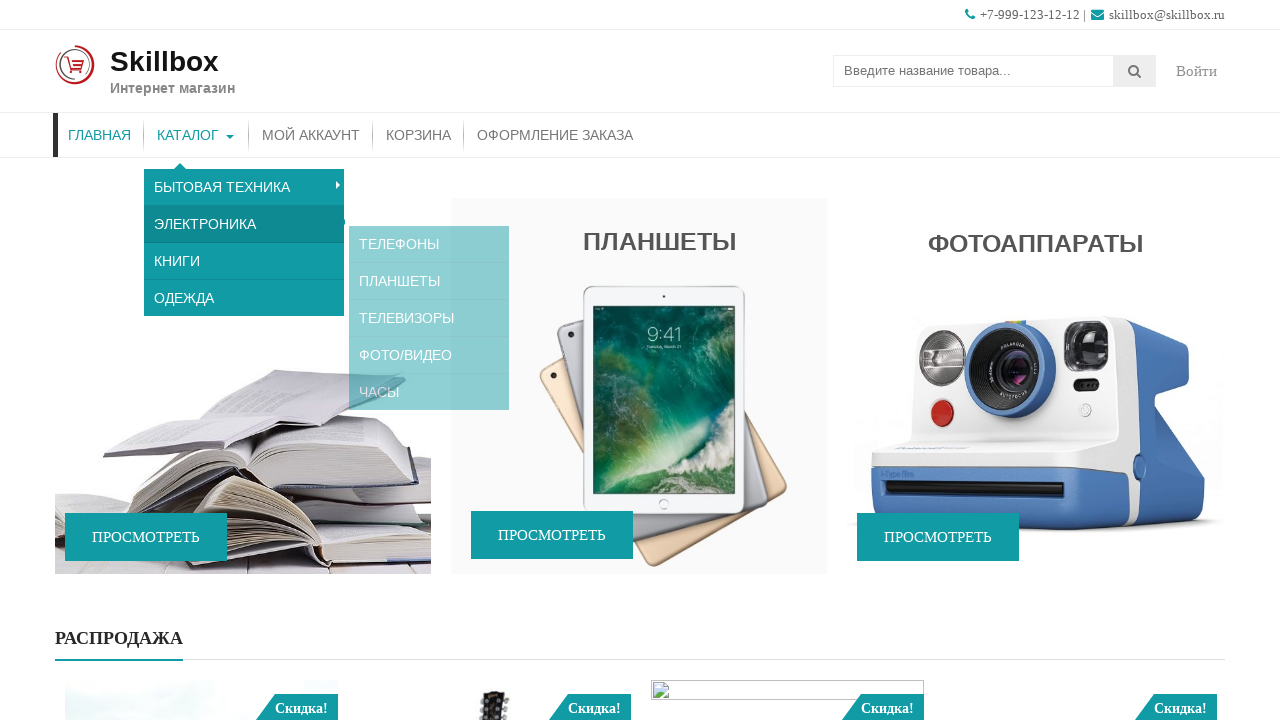

Clicked on Photos/Videos submenu at (429, 335) on xpath=//*[contains(@class, 'sub-menu')]//a[.='Фото/видео']
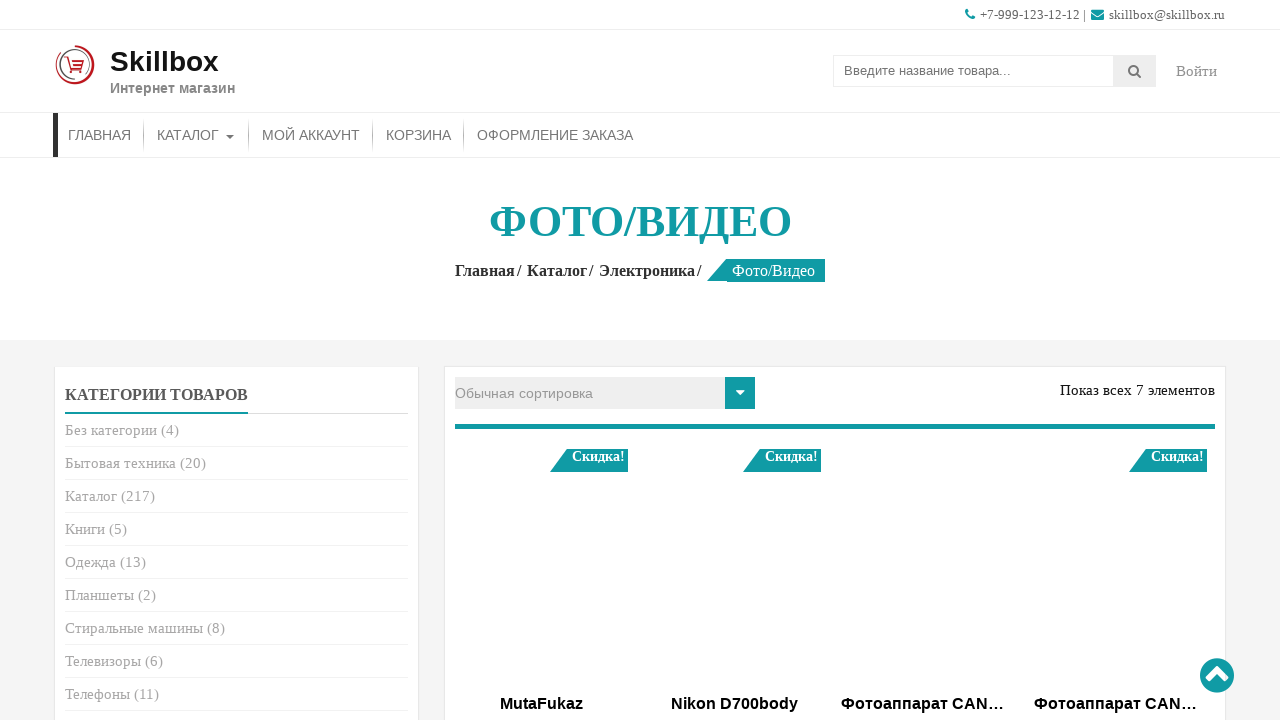

Verified Photos/Videos category page title is displayed
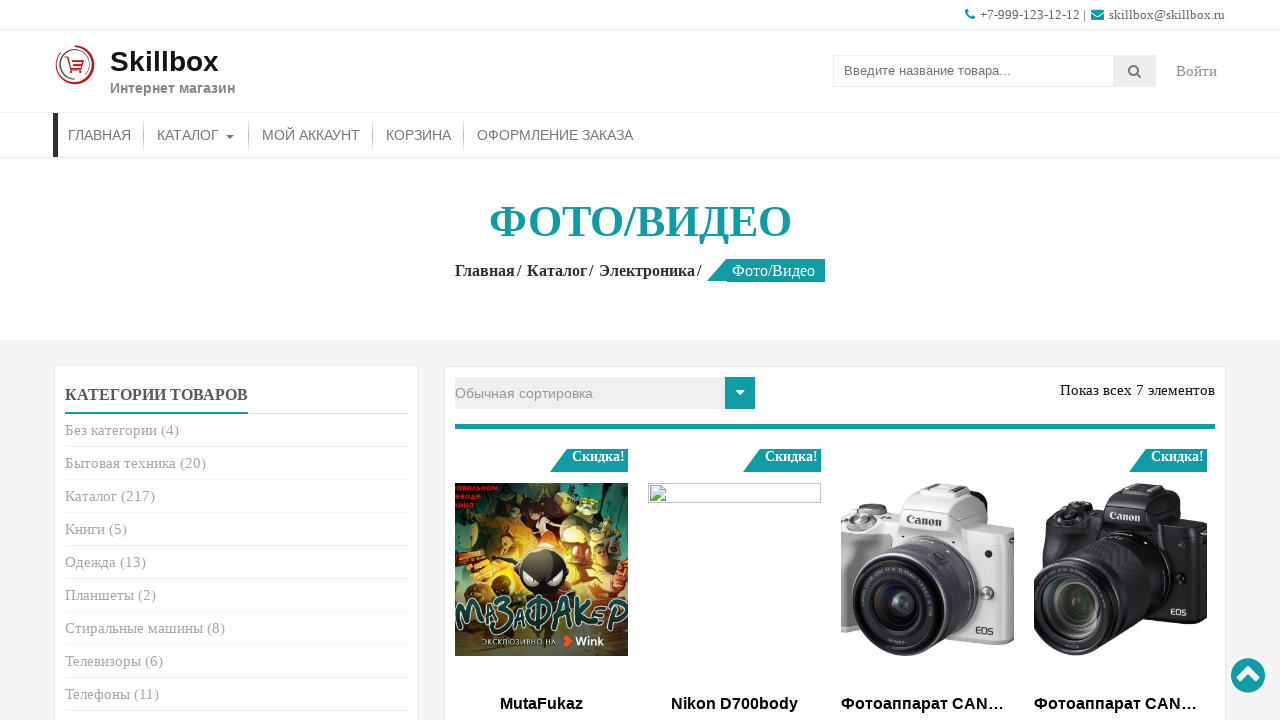

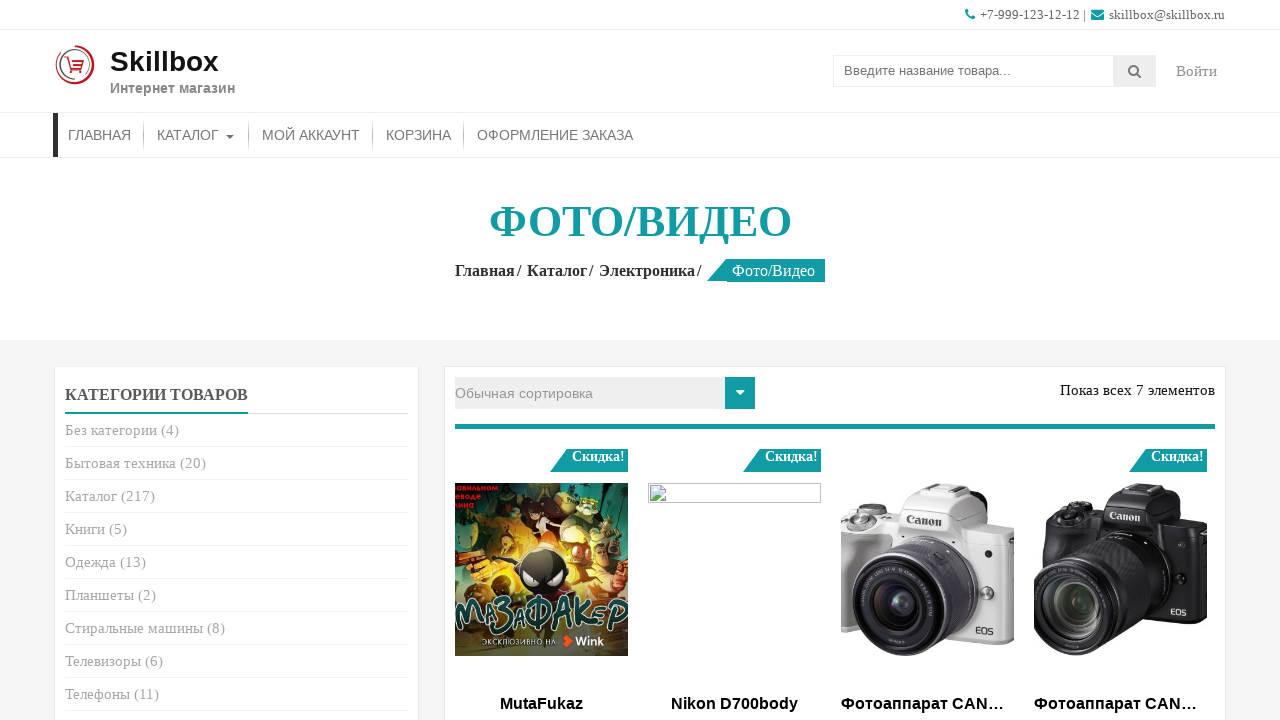